Tests text copy functionality by clearing and filling a text field, then double-clicking a copy button

Starting URL: https://testautomationpractice.blogspot.com/

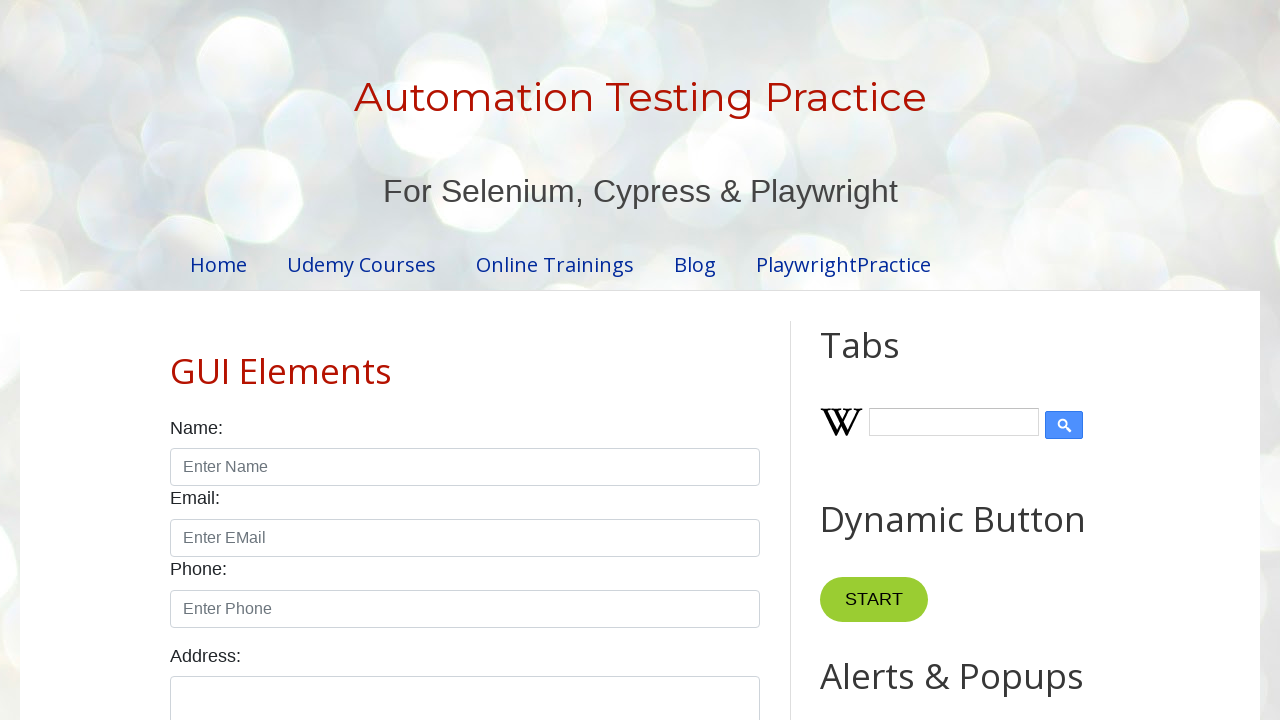

Cleared the first text field on #field1
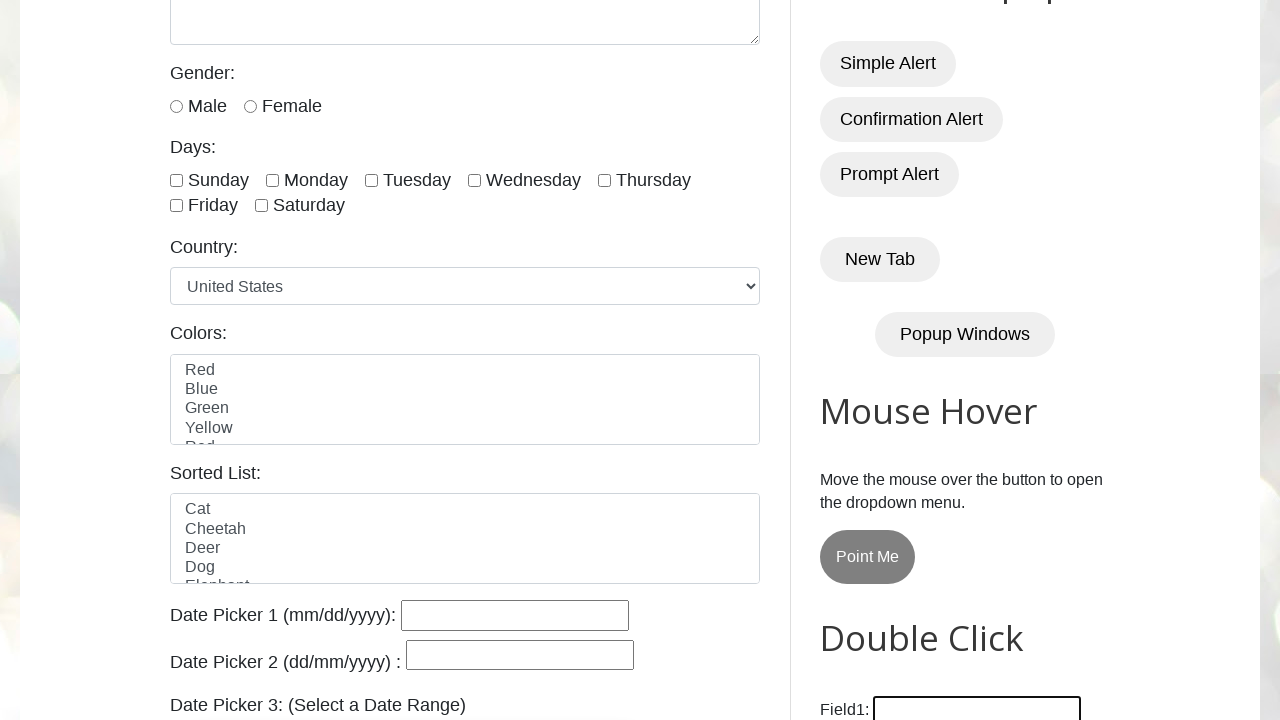

Filled the first text field with 'nirmal' on #field1
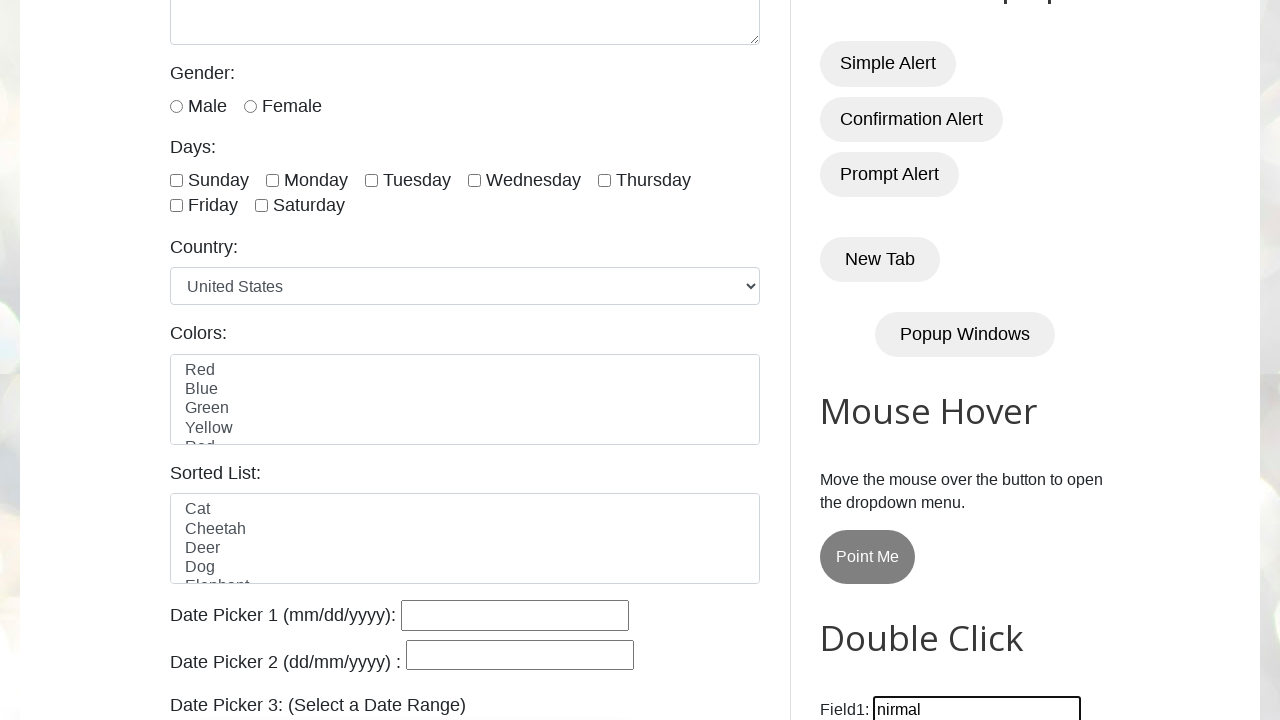

Double-clicked the Copy Text button at (885, 360) on xpath=//button[normalize-space()='Copy Text']
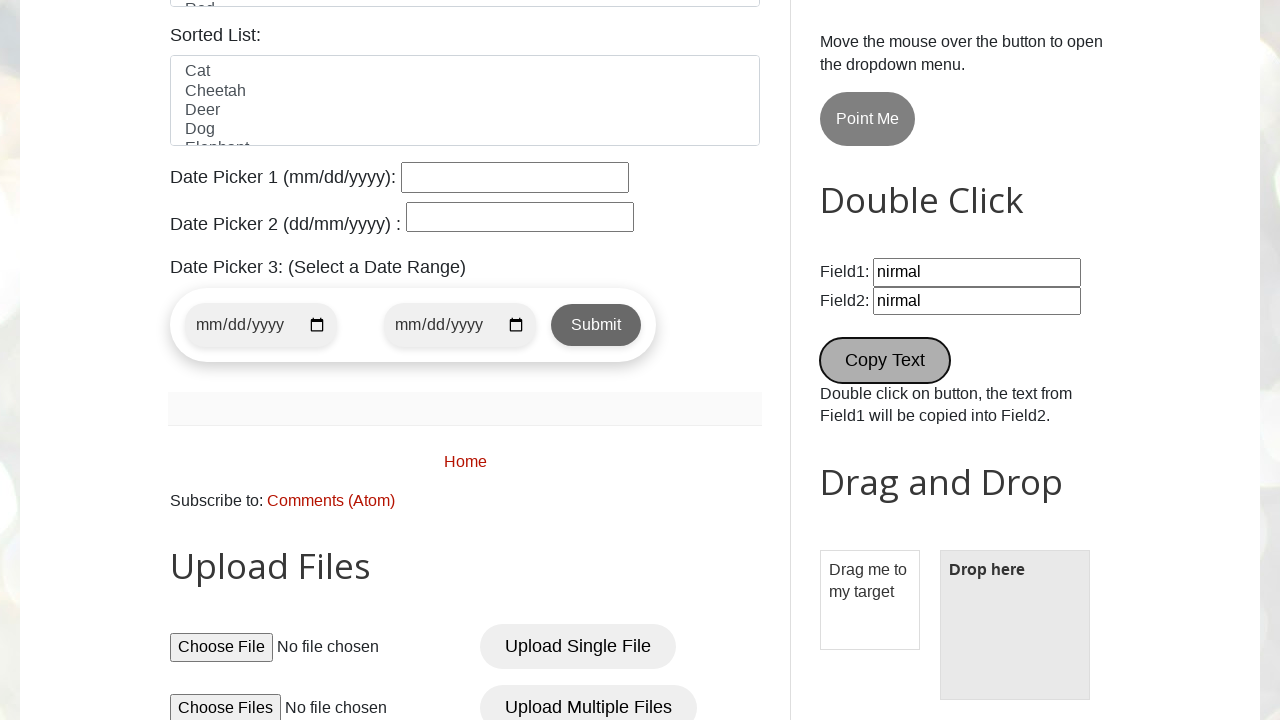

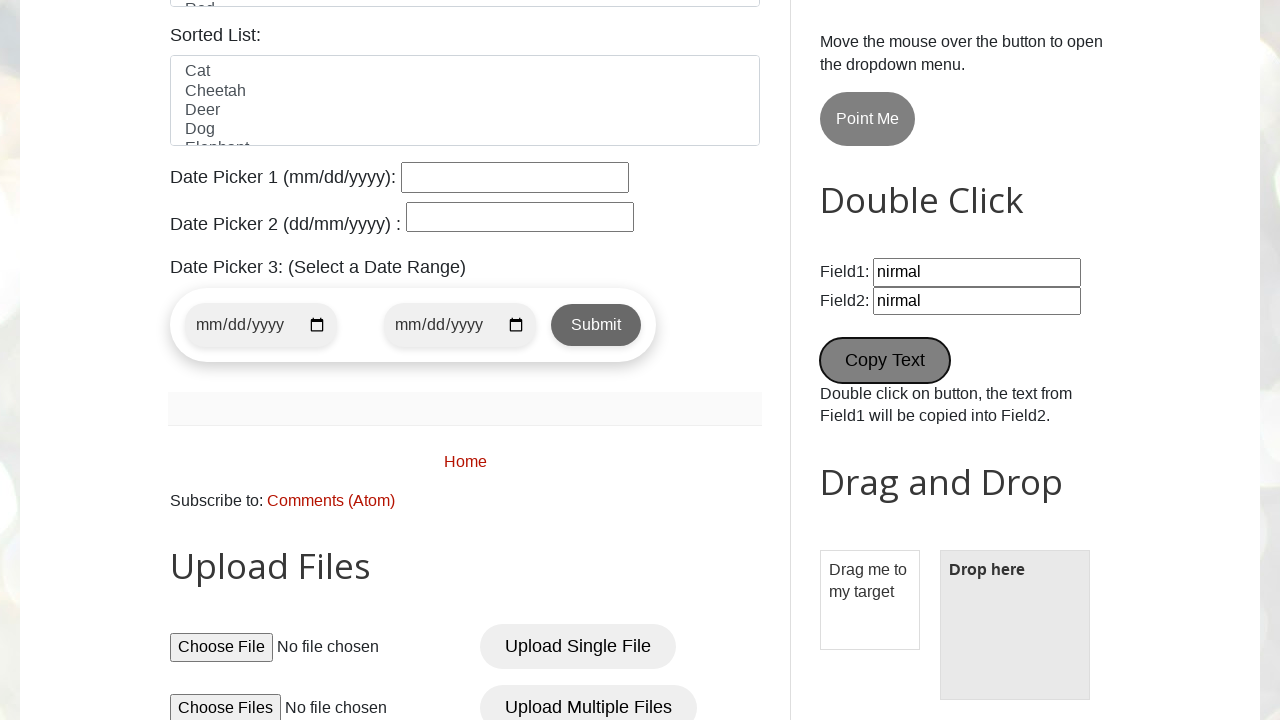